Tests that clicking the "Click here" link displays a flash notification message on the page.

Starting URL: http://the-internet.herokuapp.com/notification_message_rendered

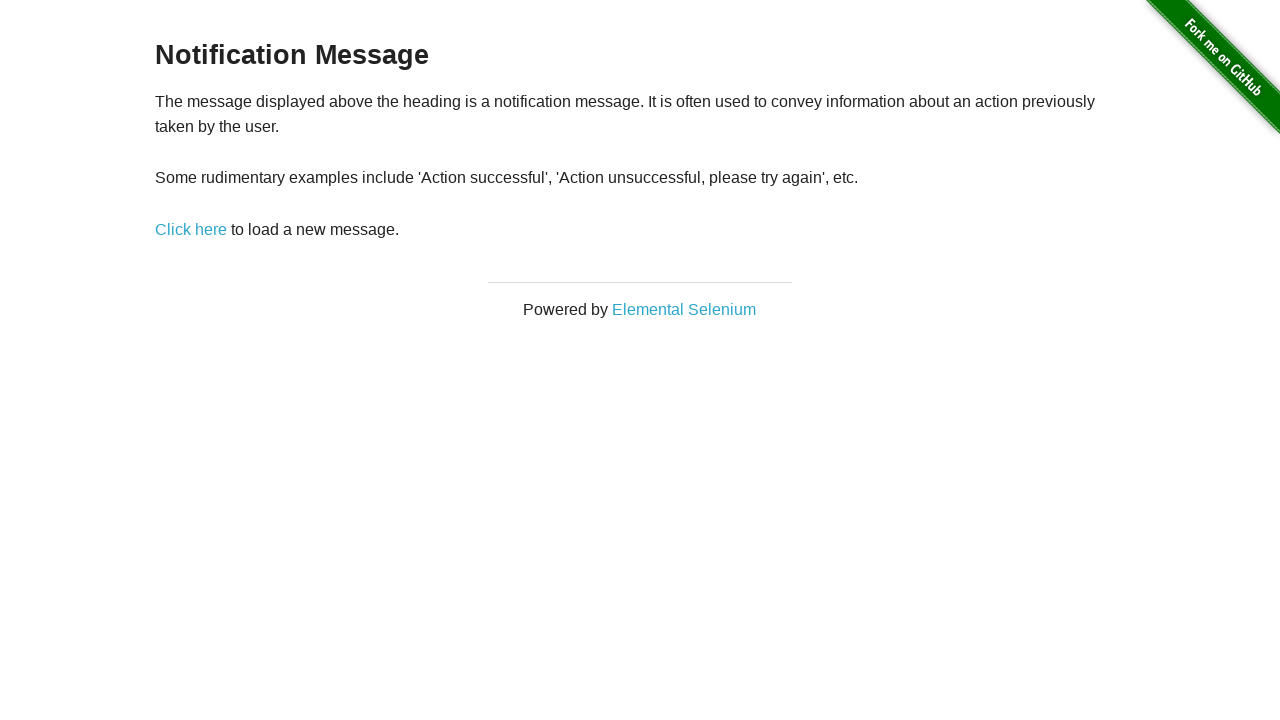

Clicked the 'Click here' link at (191, 229) on text=Click here
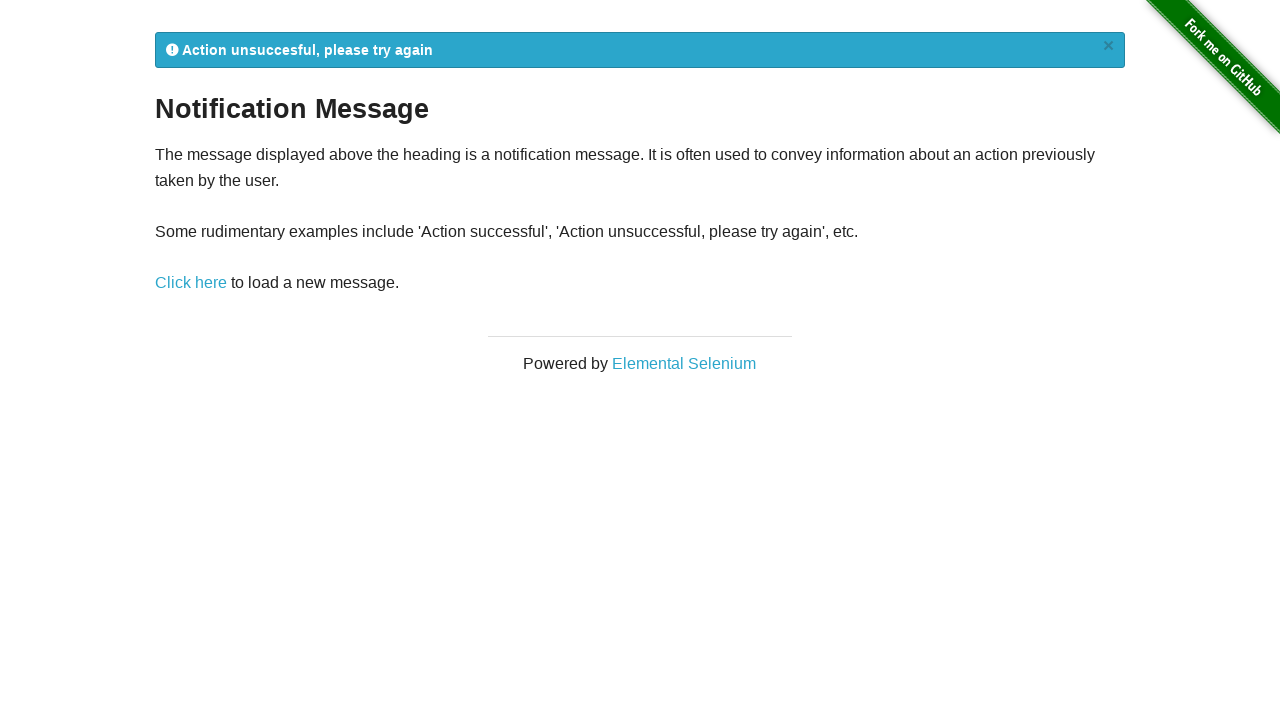

Flash notification message displayed
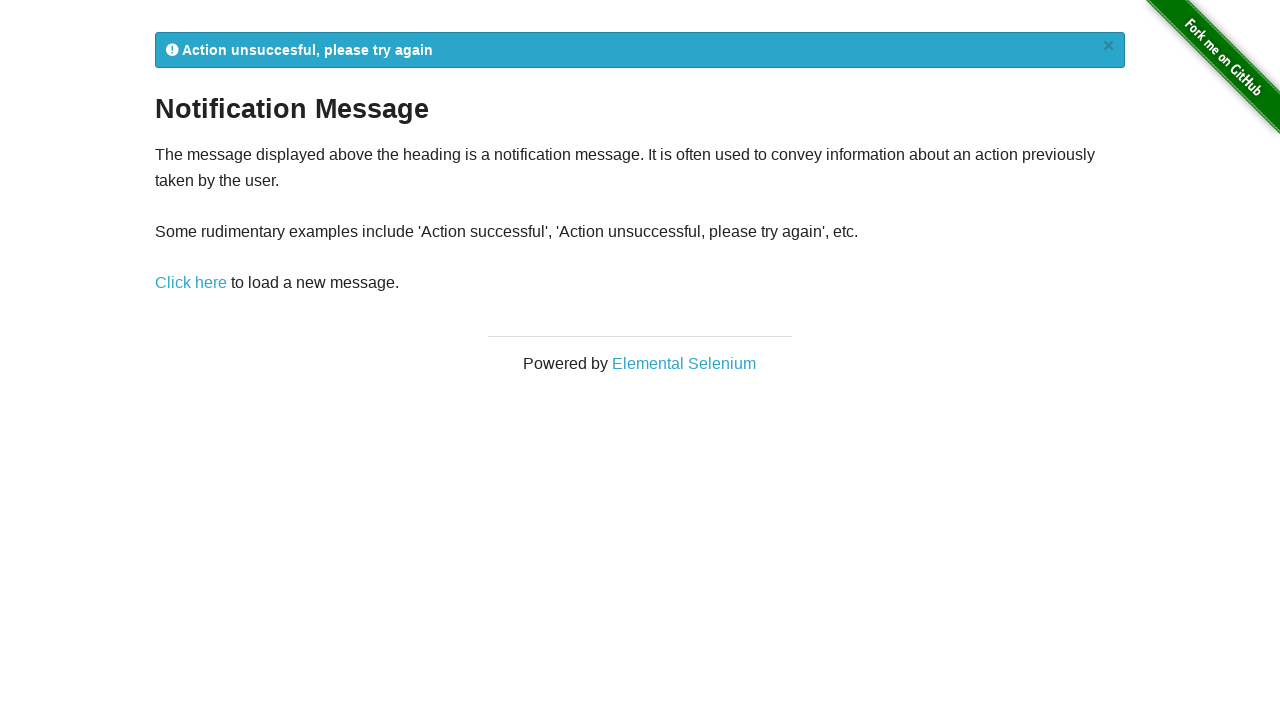

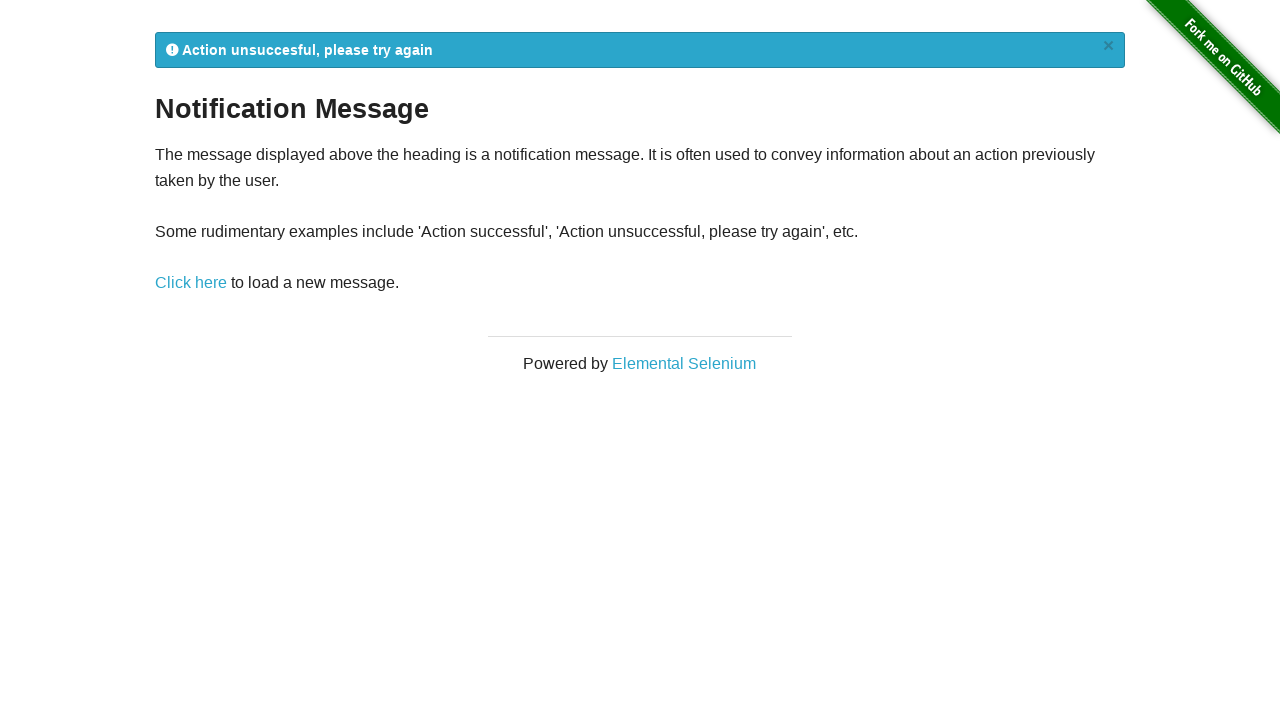